Tests date picker functionality by clearing the existing date and entering a new date that is 10 days in the future

Starting URL: https://demoqa.com/date-picker

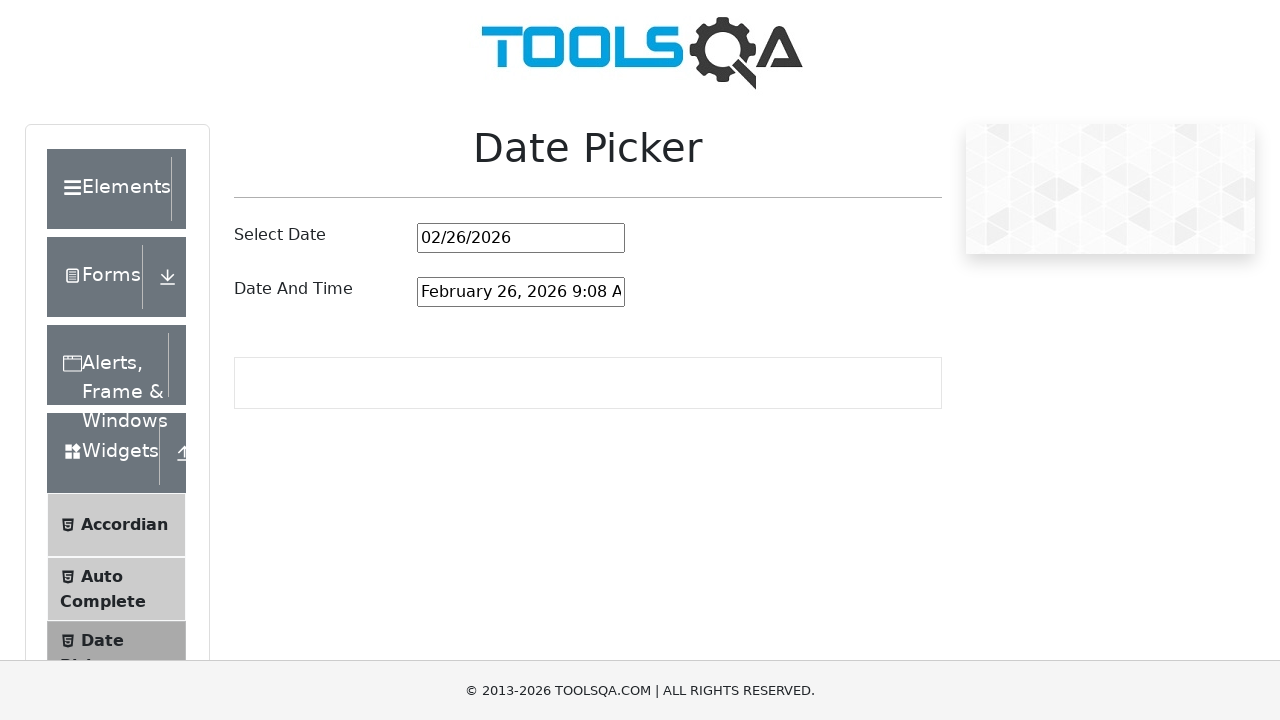

Clicked on the date picker input field at (521, 238) on xpath=//input[@id="datePickerMonthYearInput"]
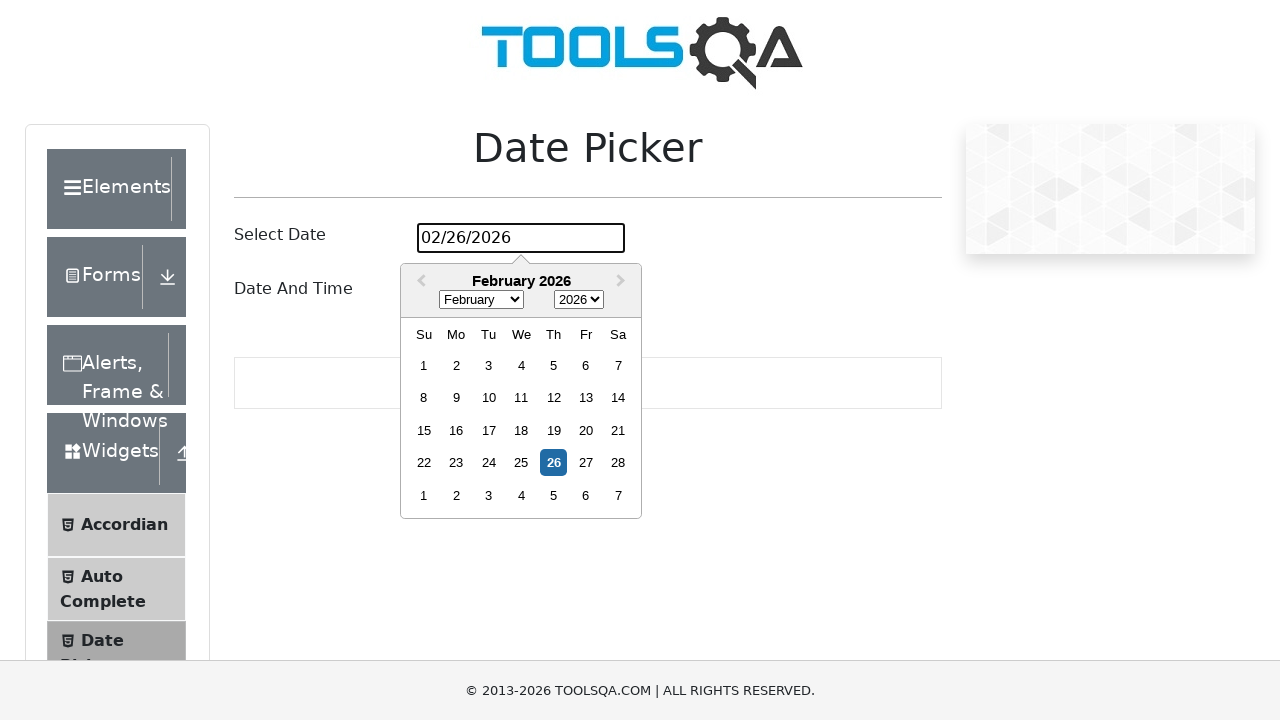

Cleared existing date and entered new date: 03/08/2026 (10 days from today) on xpath=//input[@id="datePickerMonthYearInput"]
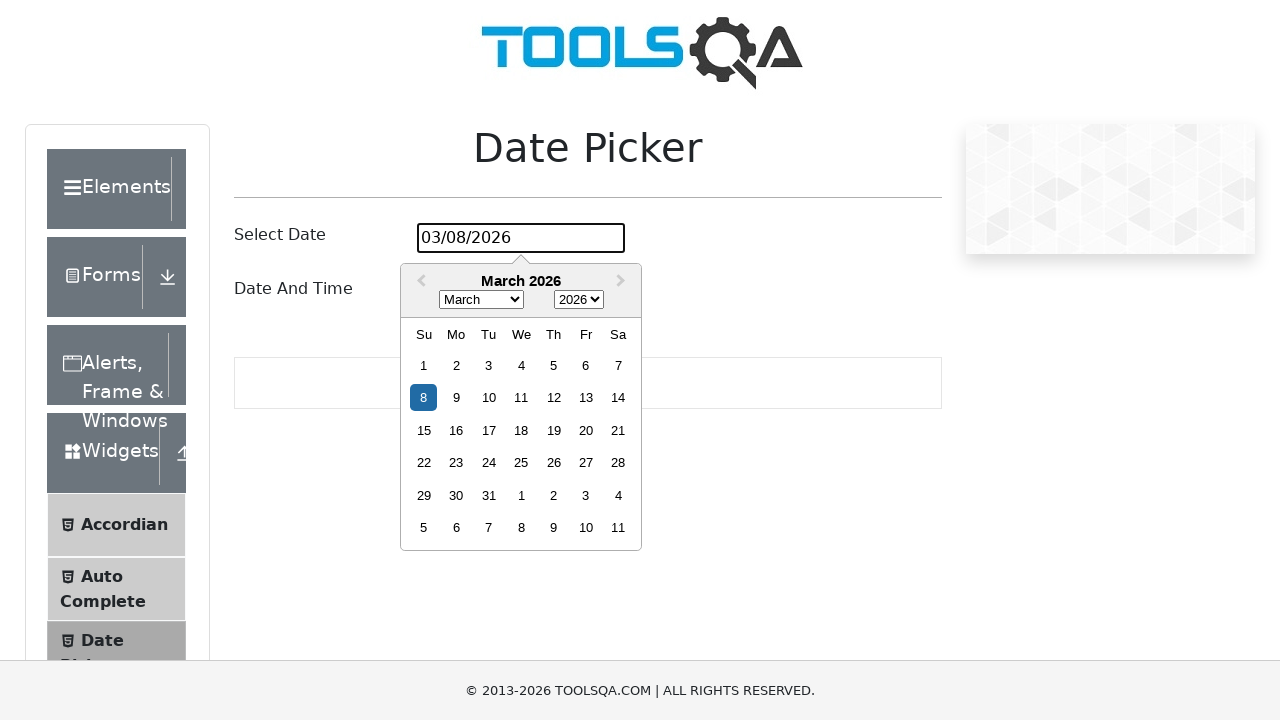

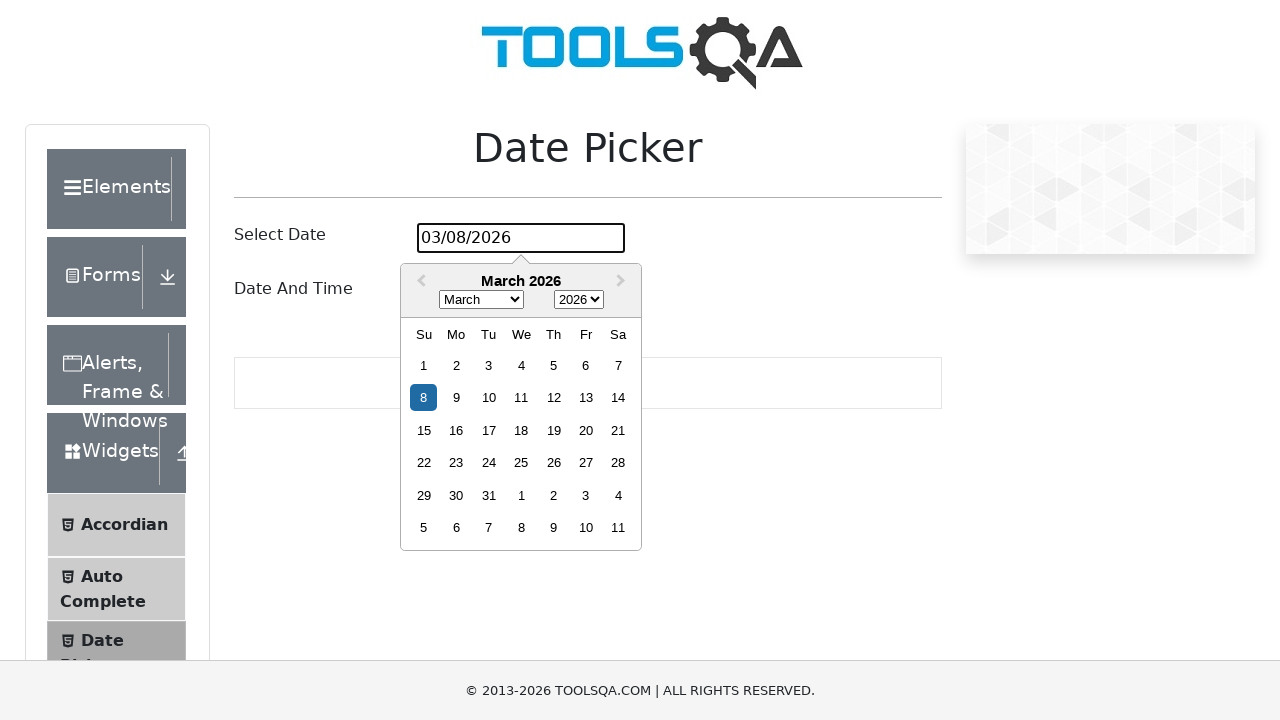